Tests navigation flow by clicking on "Browse Languages" menu, then clicking on "Start" menu, and verifying that the welcome page title is displayed correctly.

Starting URL: https://www.99-bottles-of-beer.net/

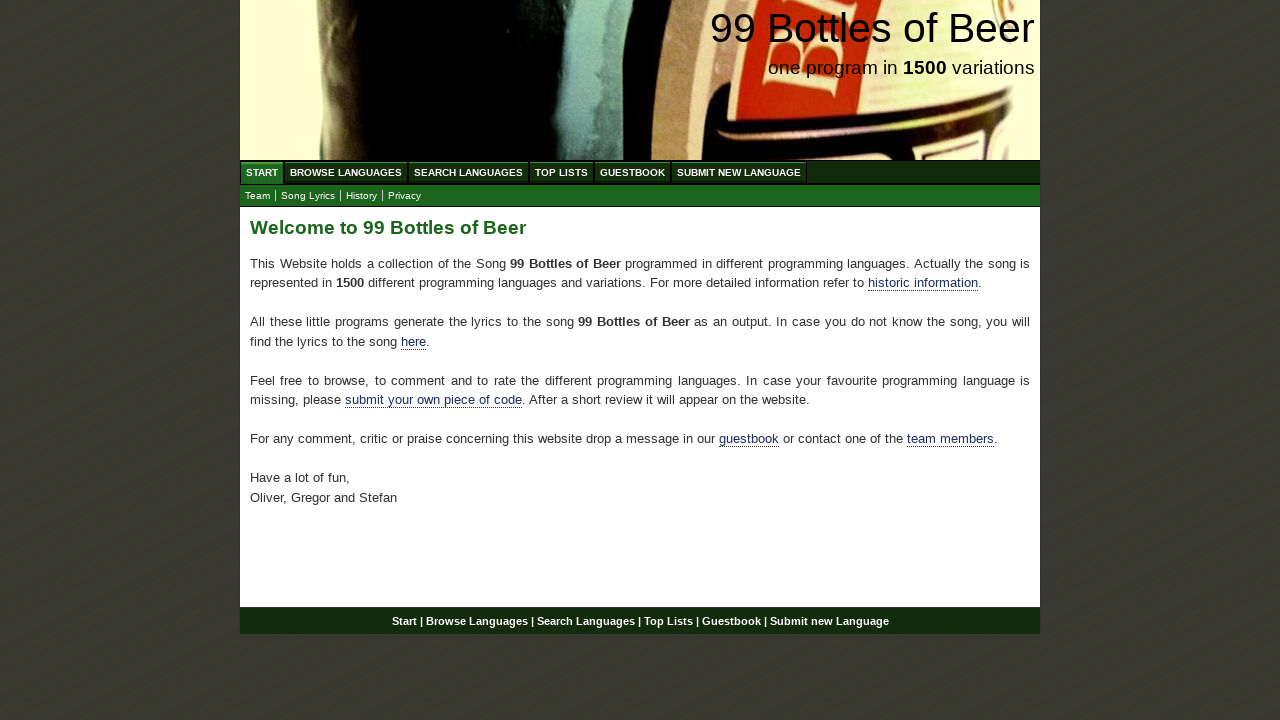

Clicked on 'Browse Languages' menu item at (346, 172) on xpath=//a[@href='/abc.html']
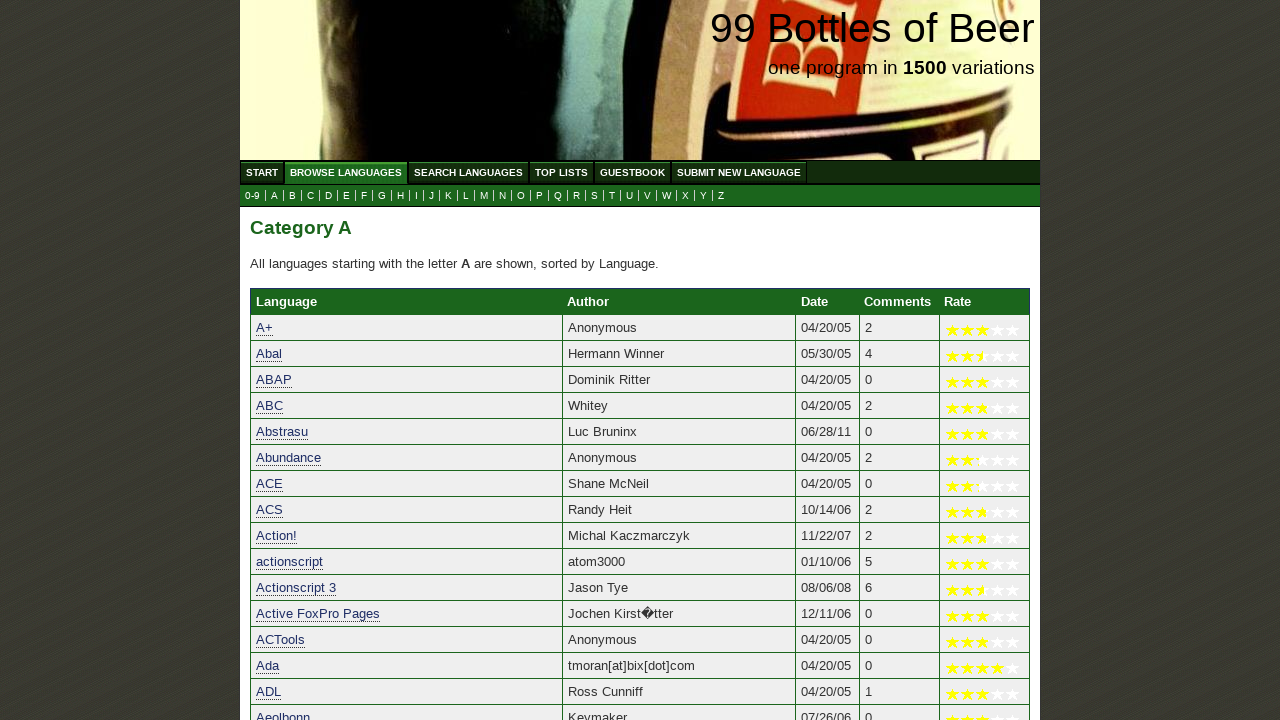

Clicked on 'Start' menu item at (262, 172) on xpath=//a[@href='/']
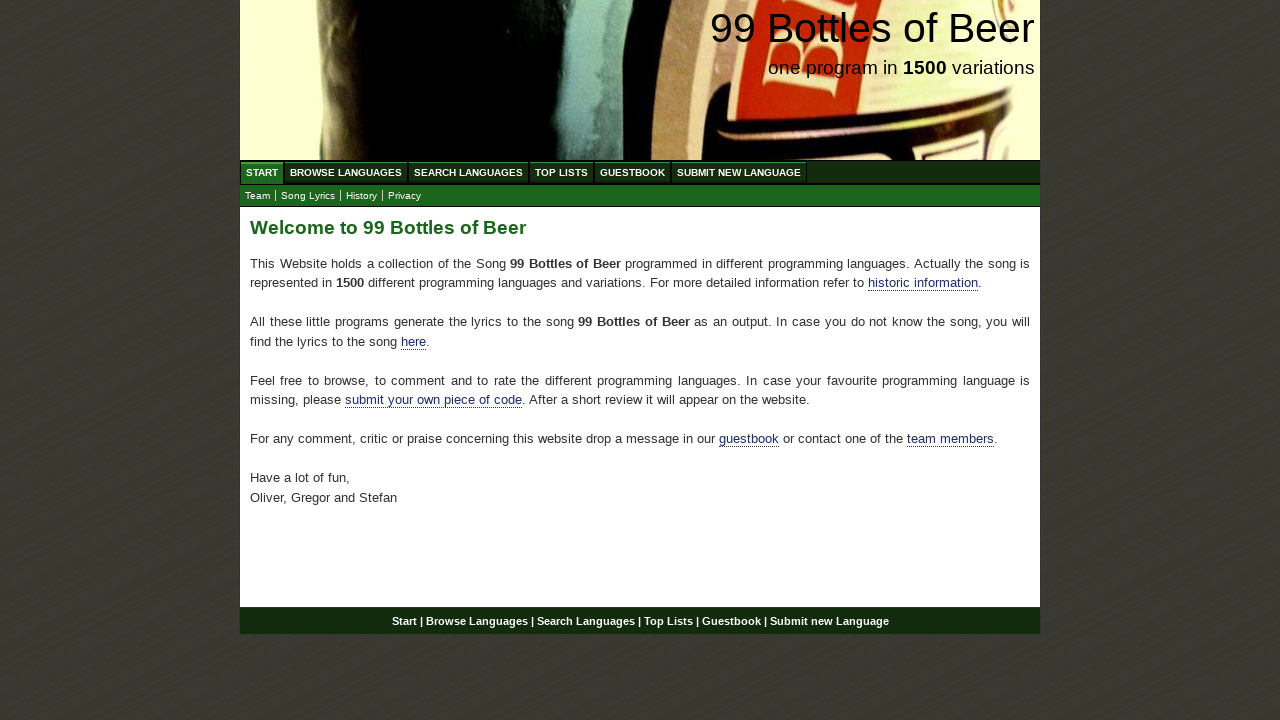

Located welcome page h2 heading element
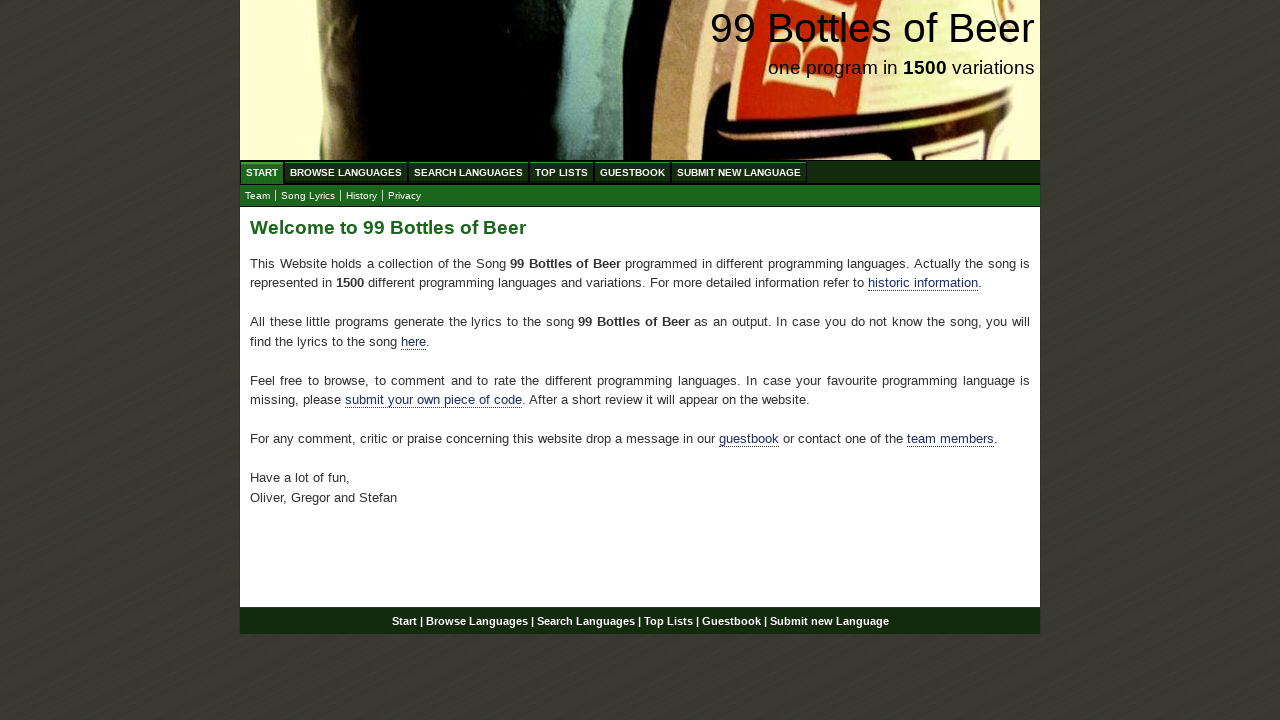

Verified that h2 heading displays 'Welcome to 99 Bottles of Beer'
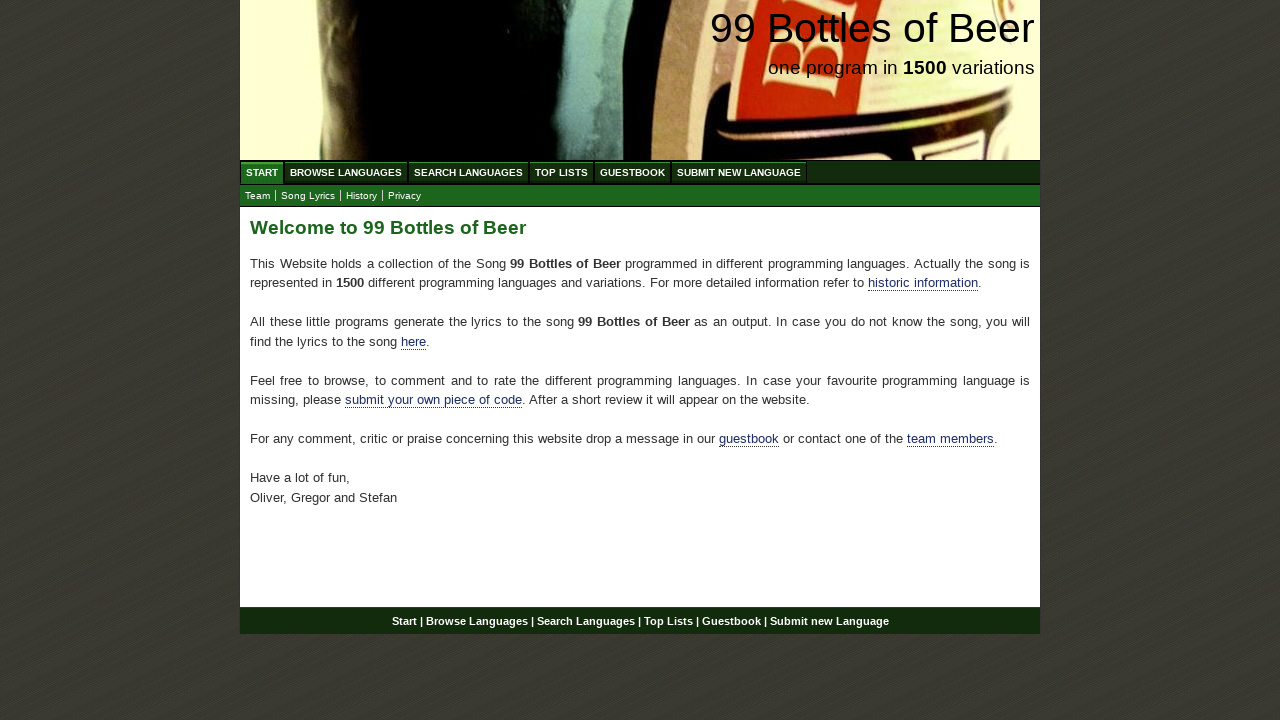

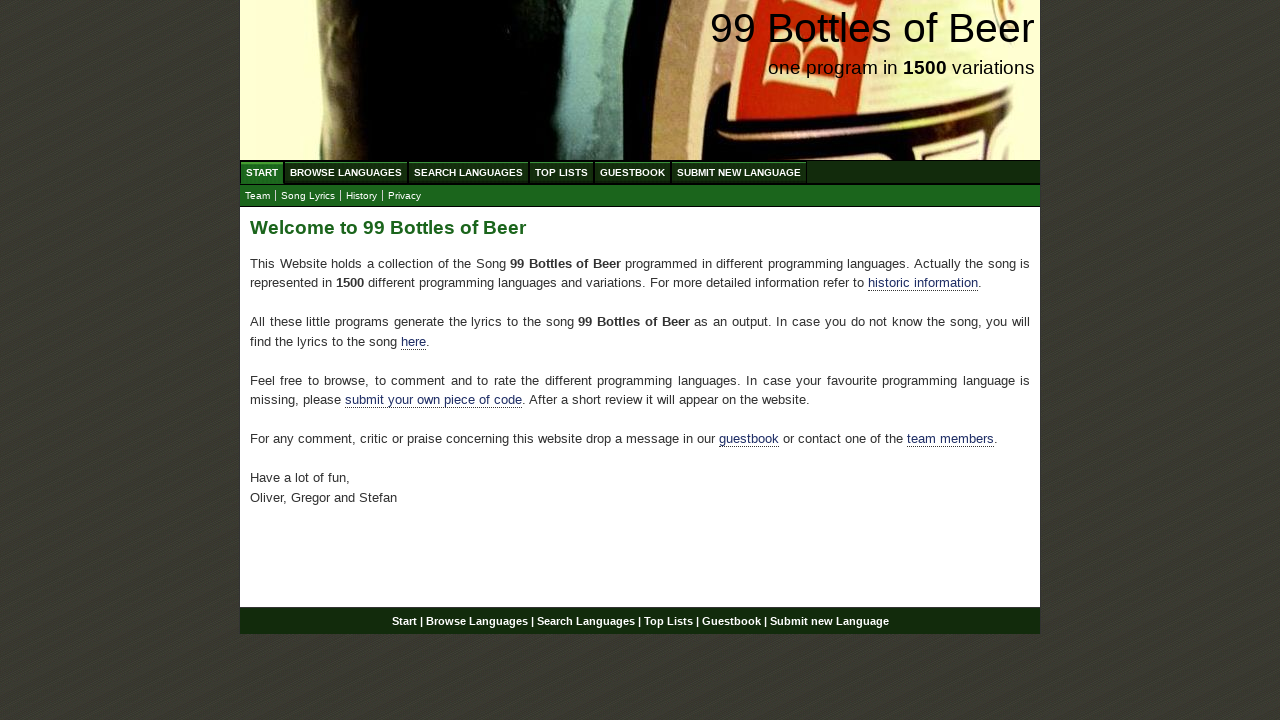